Tests drag and drop functionality on the jQuery UI demo page by switching to an iframe, dragging an element to a drop target, and verifying the interaction works correctly.

Starting URL: https://jqueryui.com/droppable/

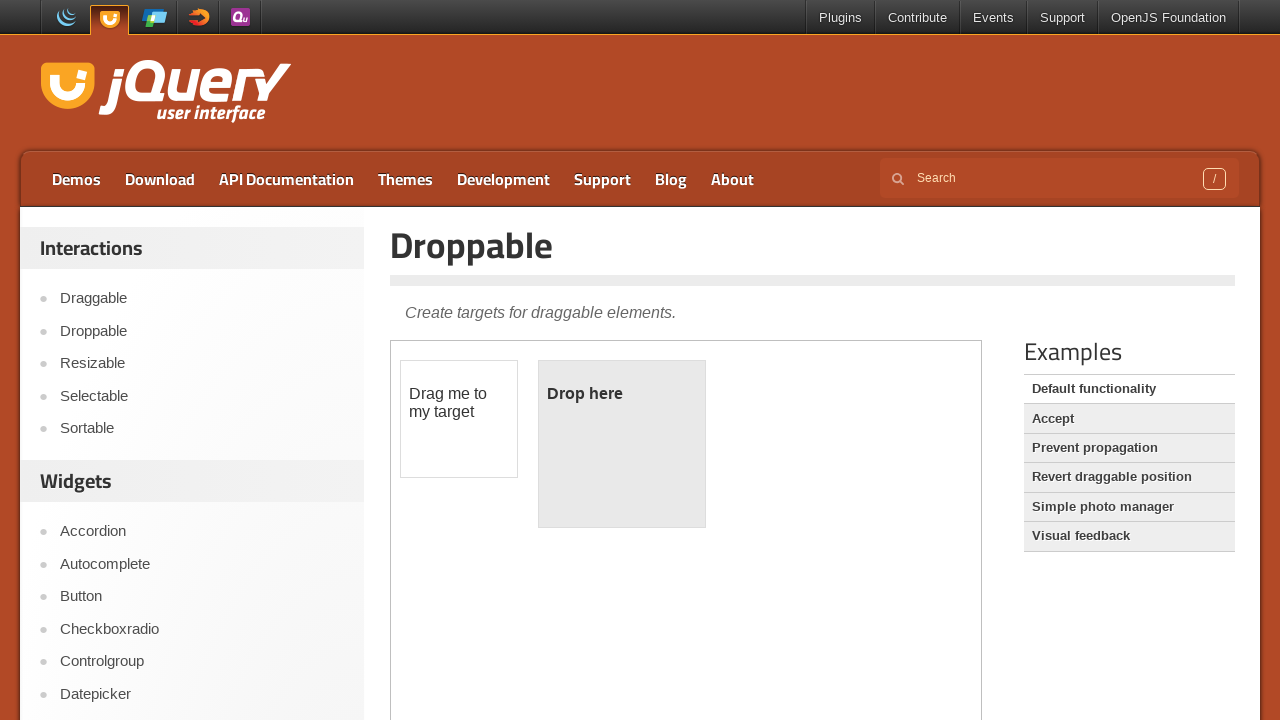

Retrieved page title text to verify page loaded
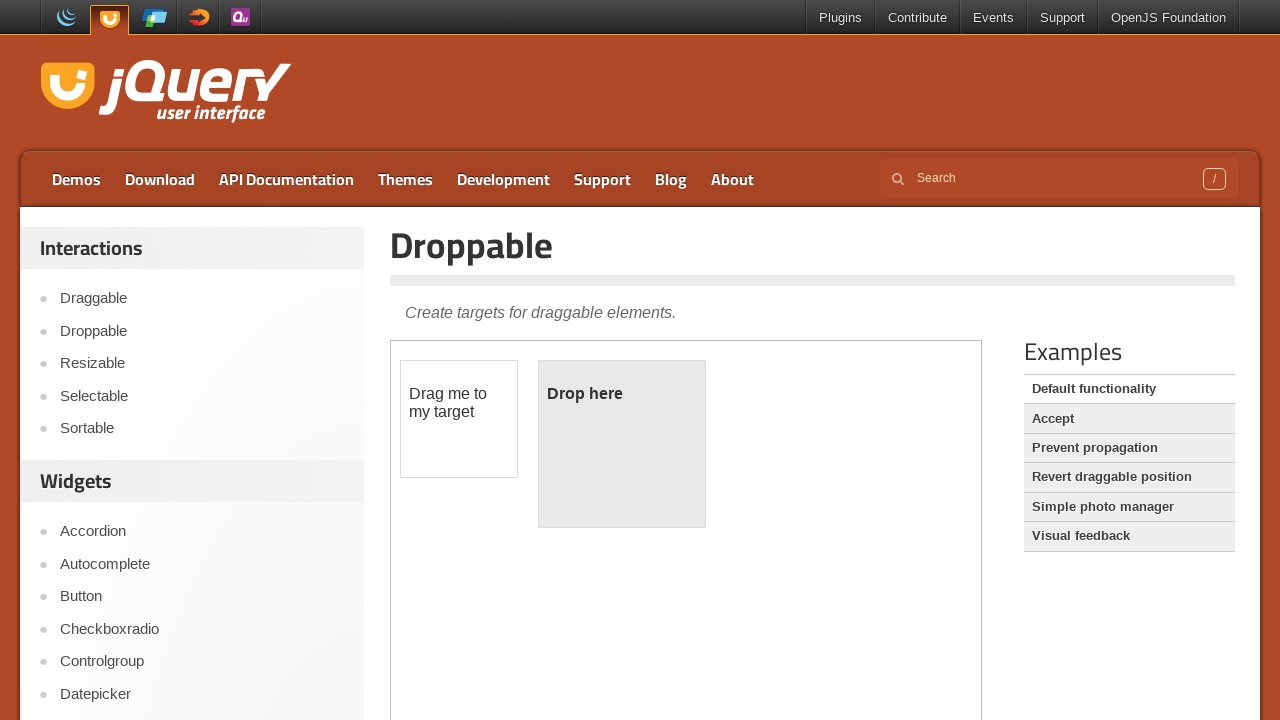

Counted iframes on the page
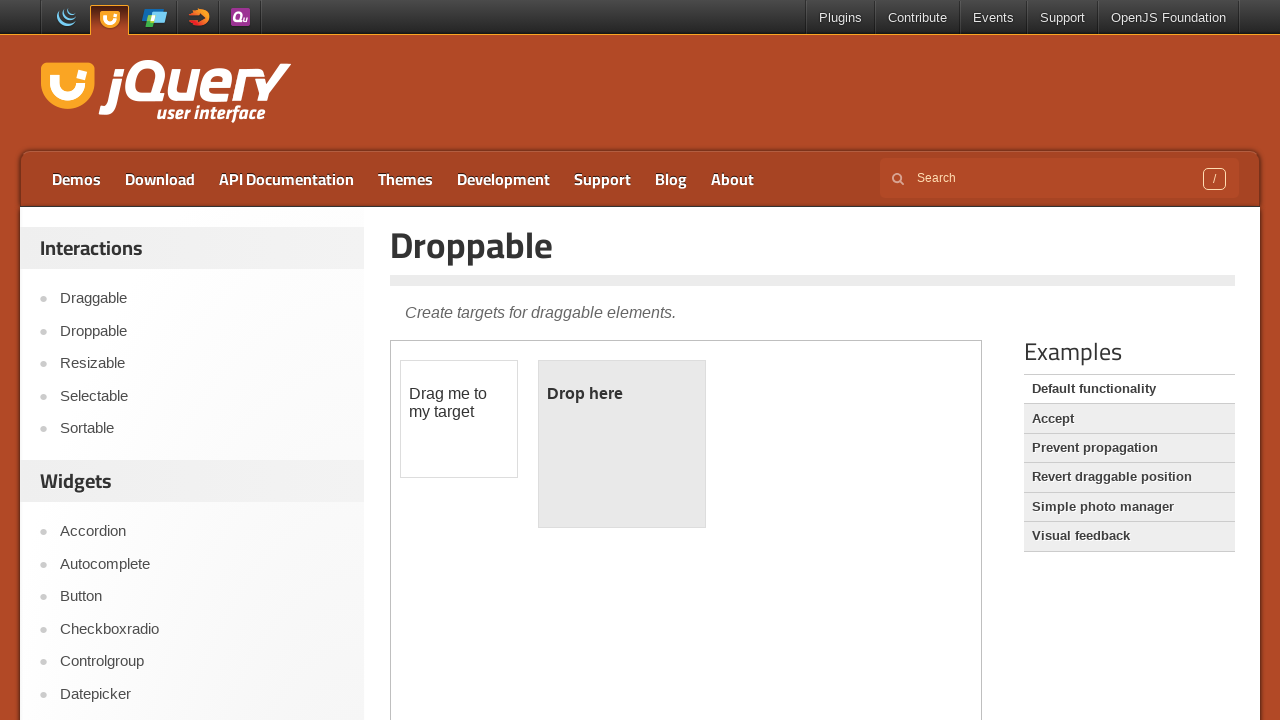

Located and switched to the demo iframe
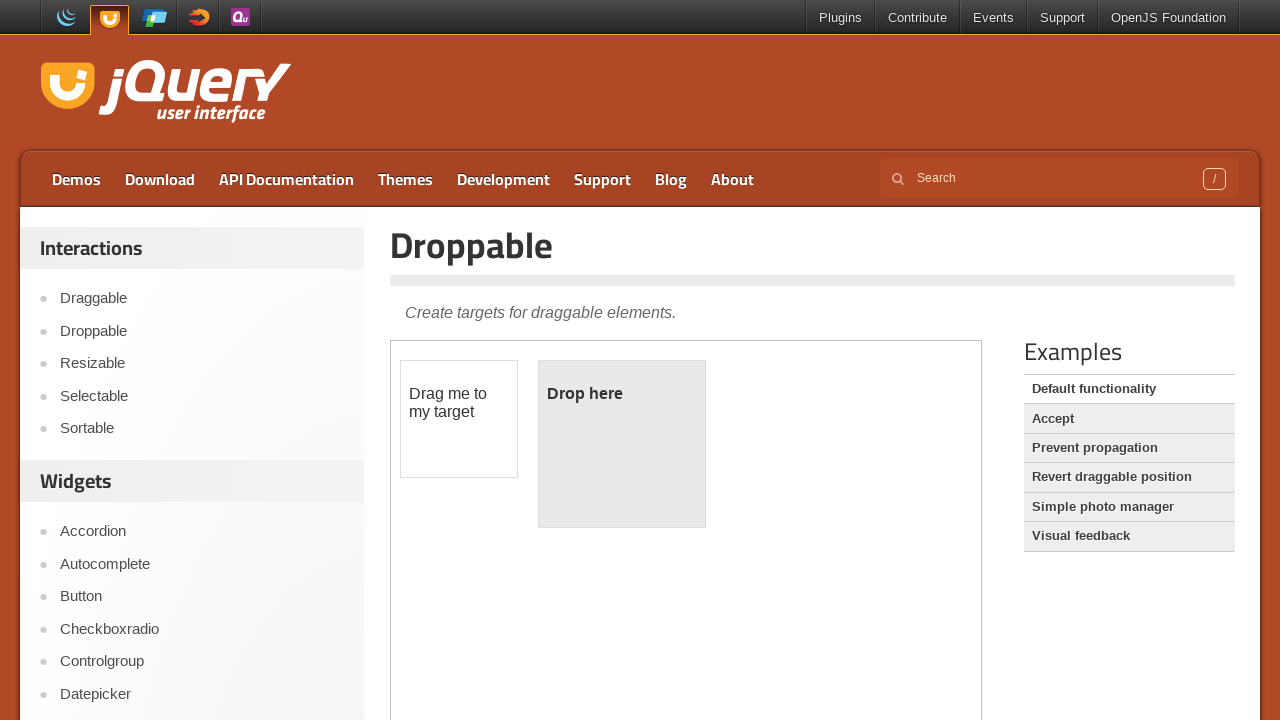

Retrieved text from the draggable element
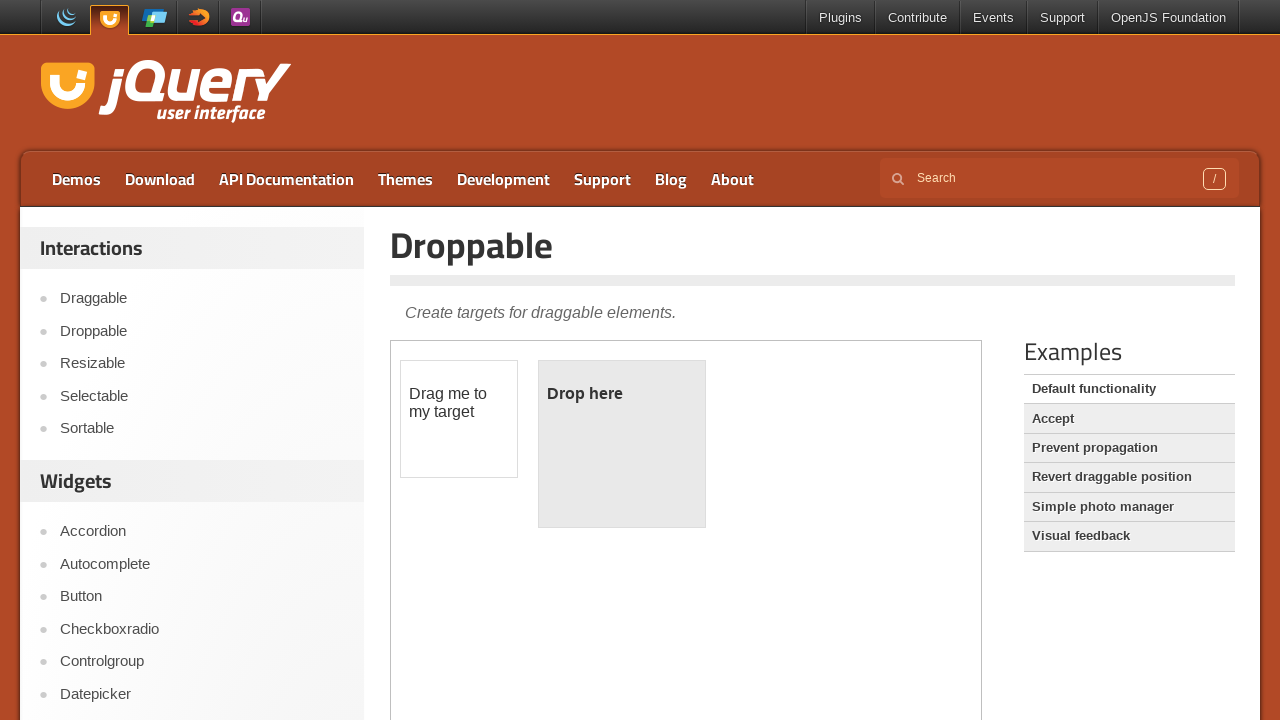

Performed drag and drop action from draggable to droppable element at (622, 444)
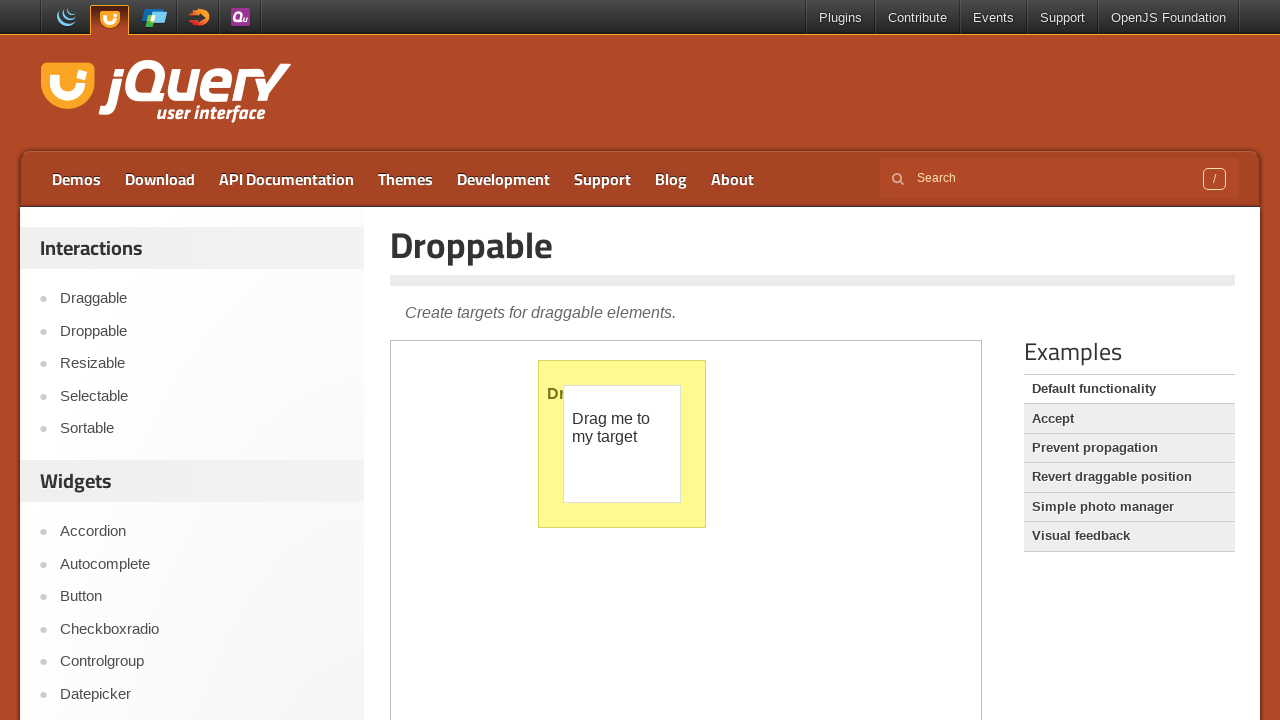

Verified page title is still accessible after drag and drop action
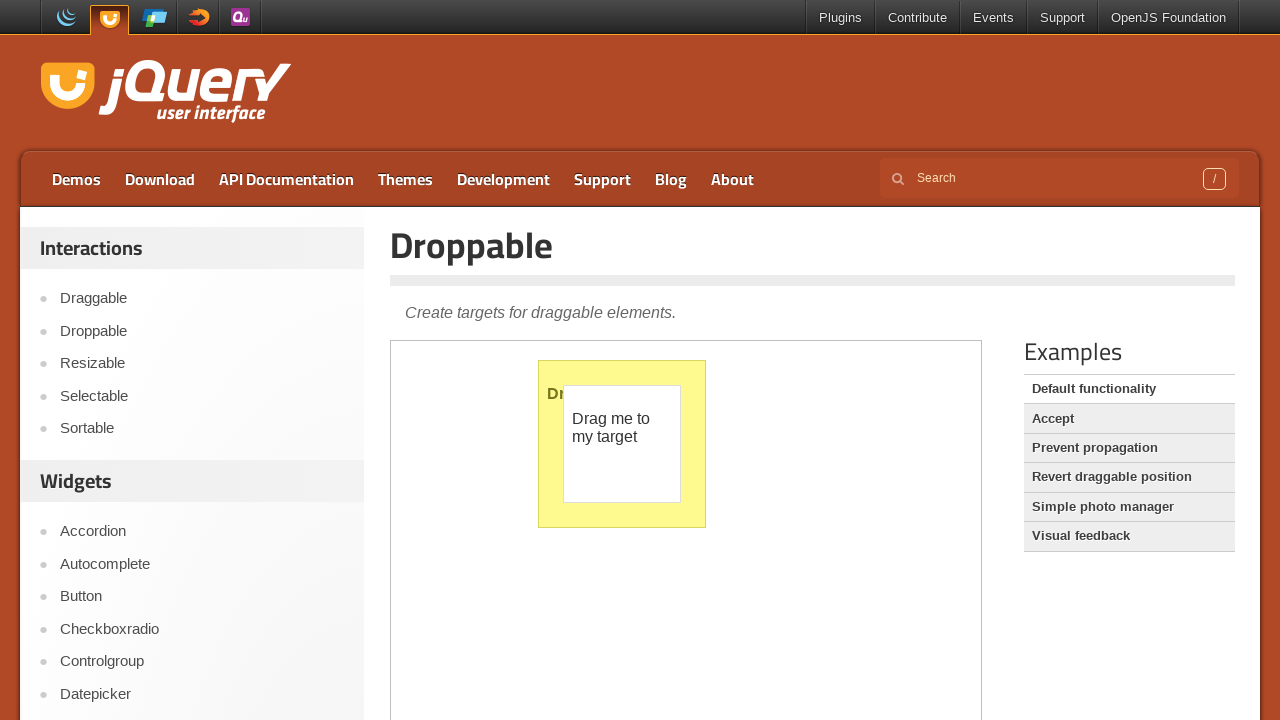

Waited 1 second to see the drag and drop result
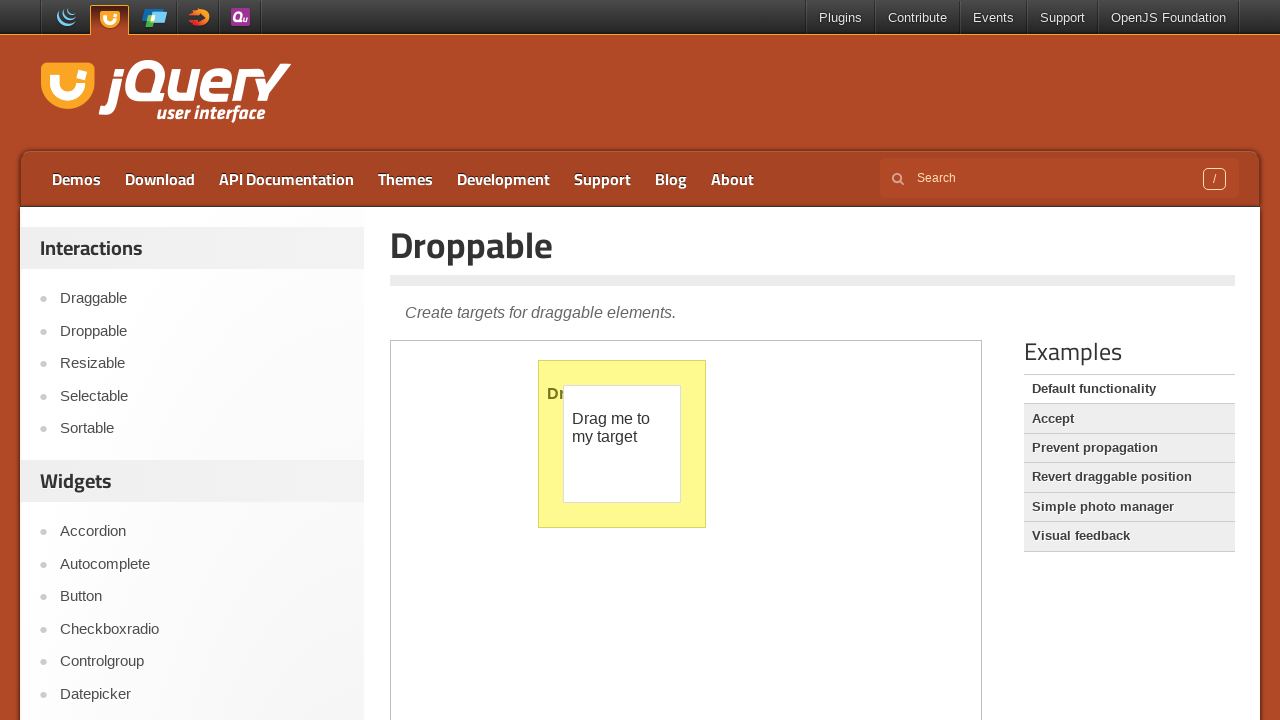

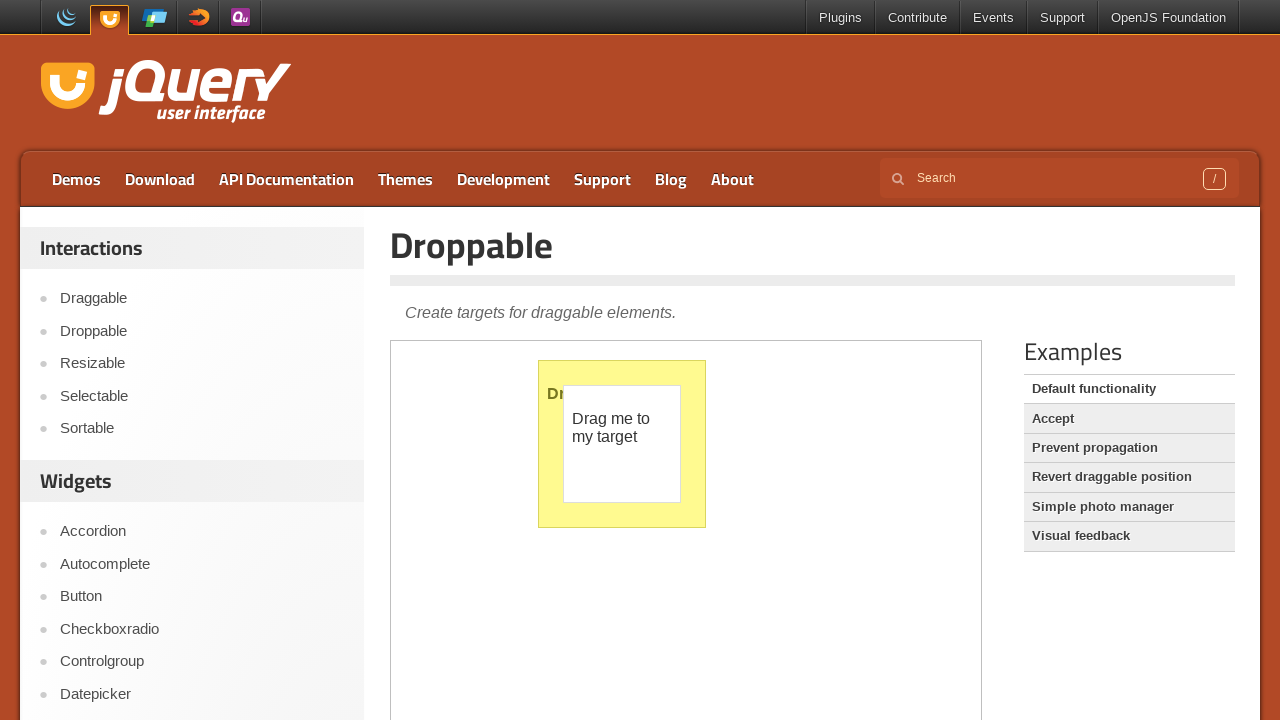